Tests handling a JavaScript prompt dialog by clicking a link that triggers it, entering text, and accepting it

Starting URL: https://www.selenium.dev/documentation/en/webdriver/js_alerts_prompts_and_confirmations/

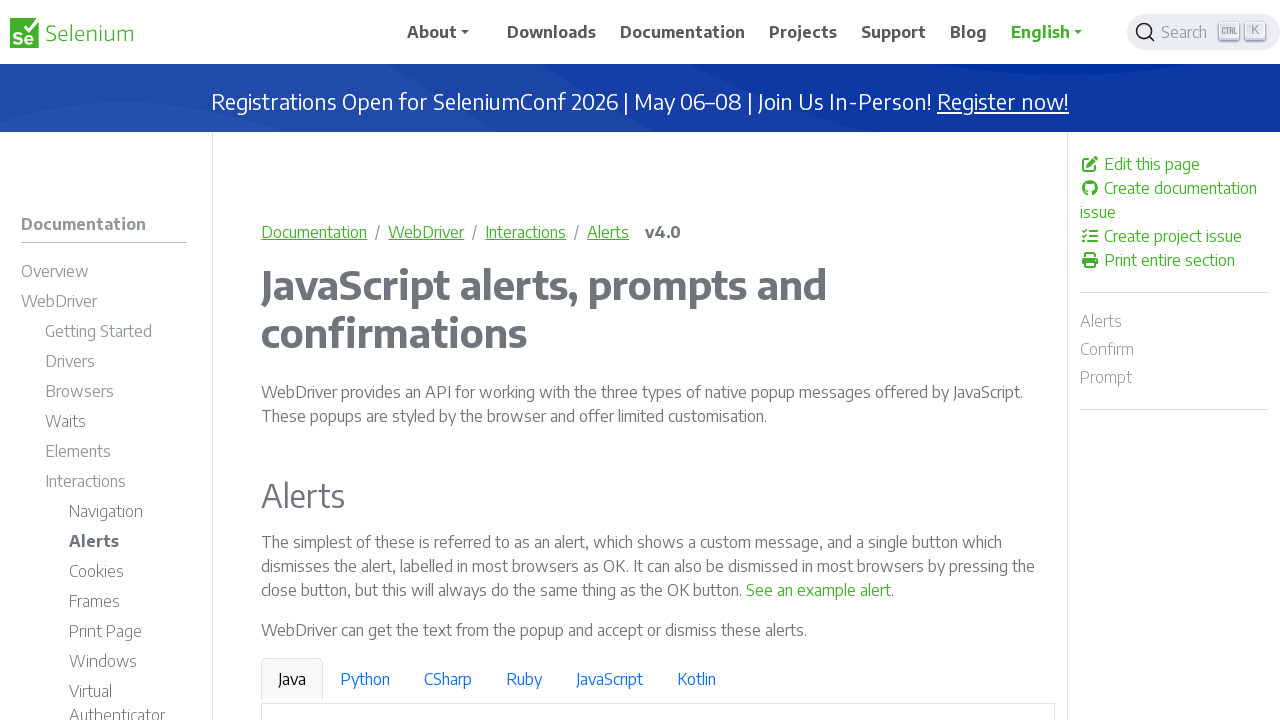

Registered dialog handler to accept prompts with 'Playwright Test' text
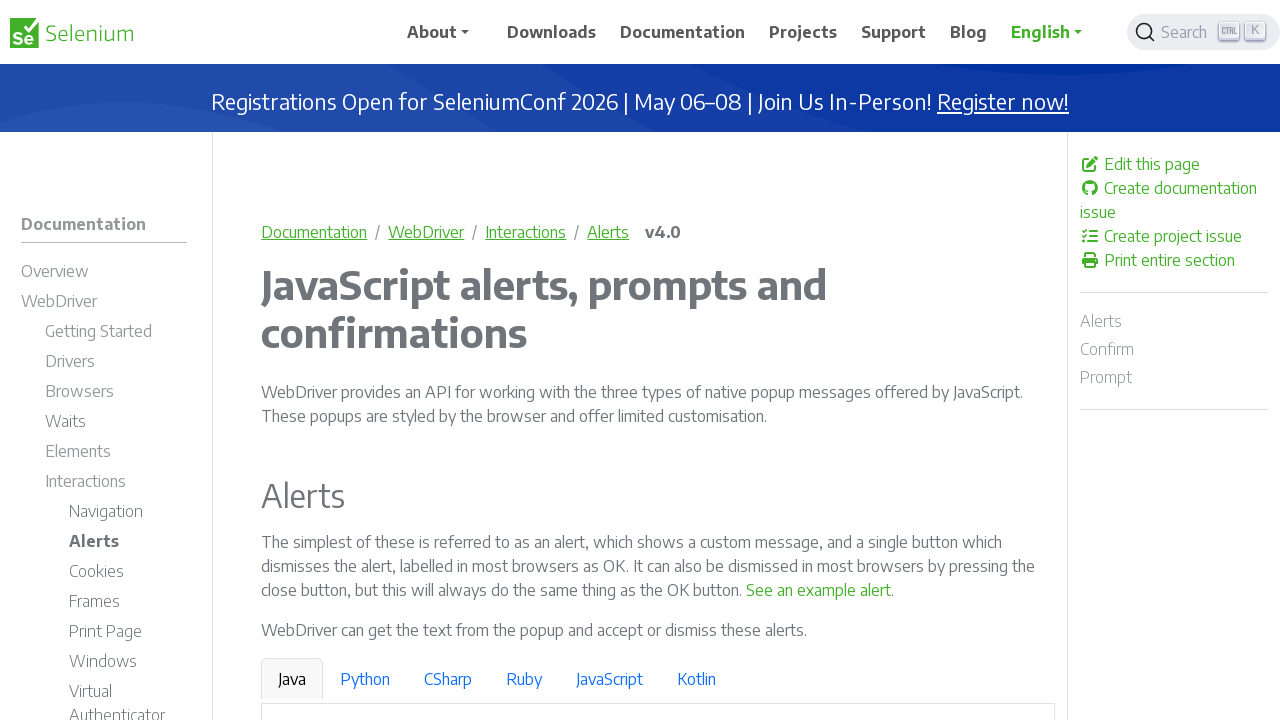

Clicked link to trigger JavaScript prompt dialog at (627, 360) on a:has-text('See a sample prompt')
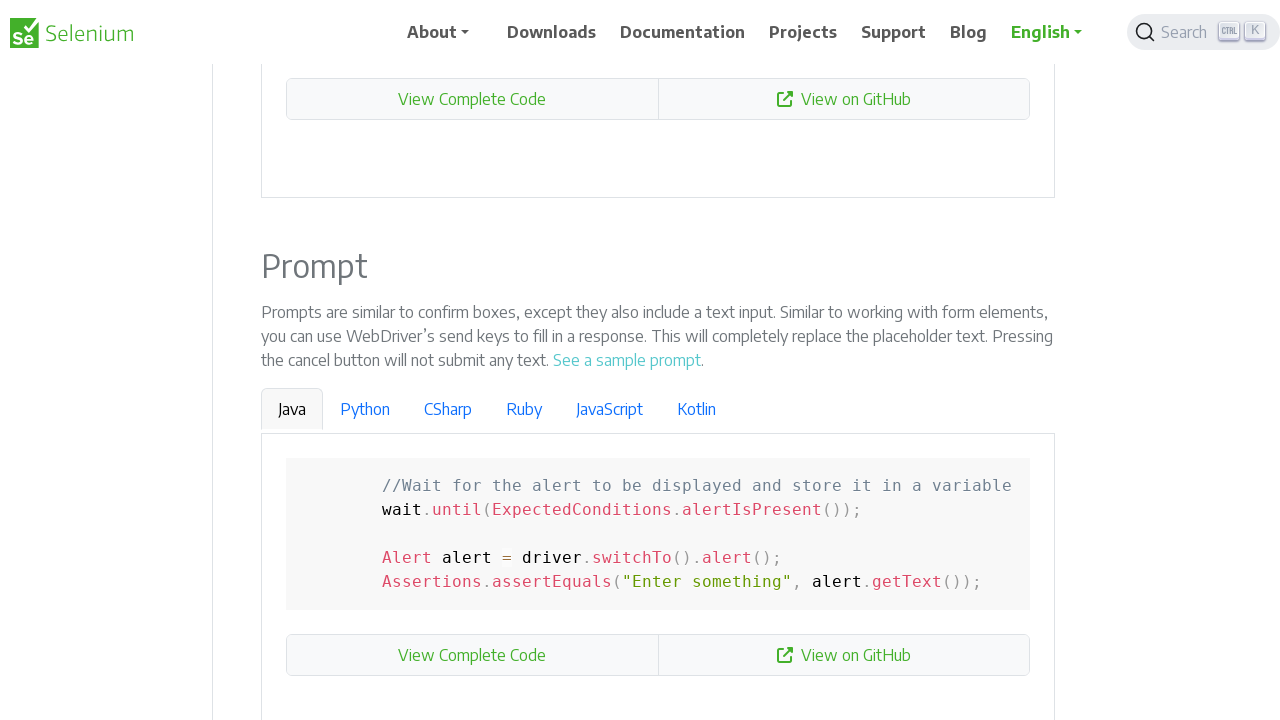

Waited 500ms for prompt dialog to be processed and accepted
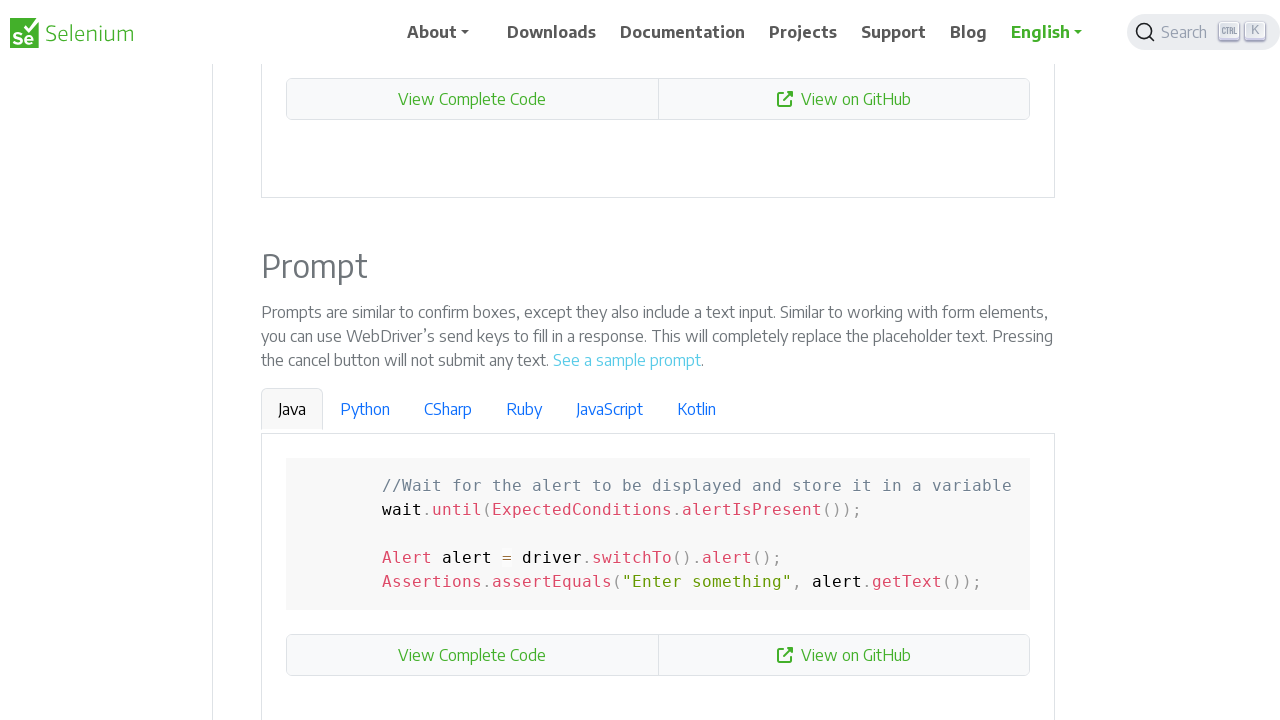

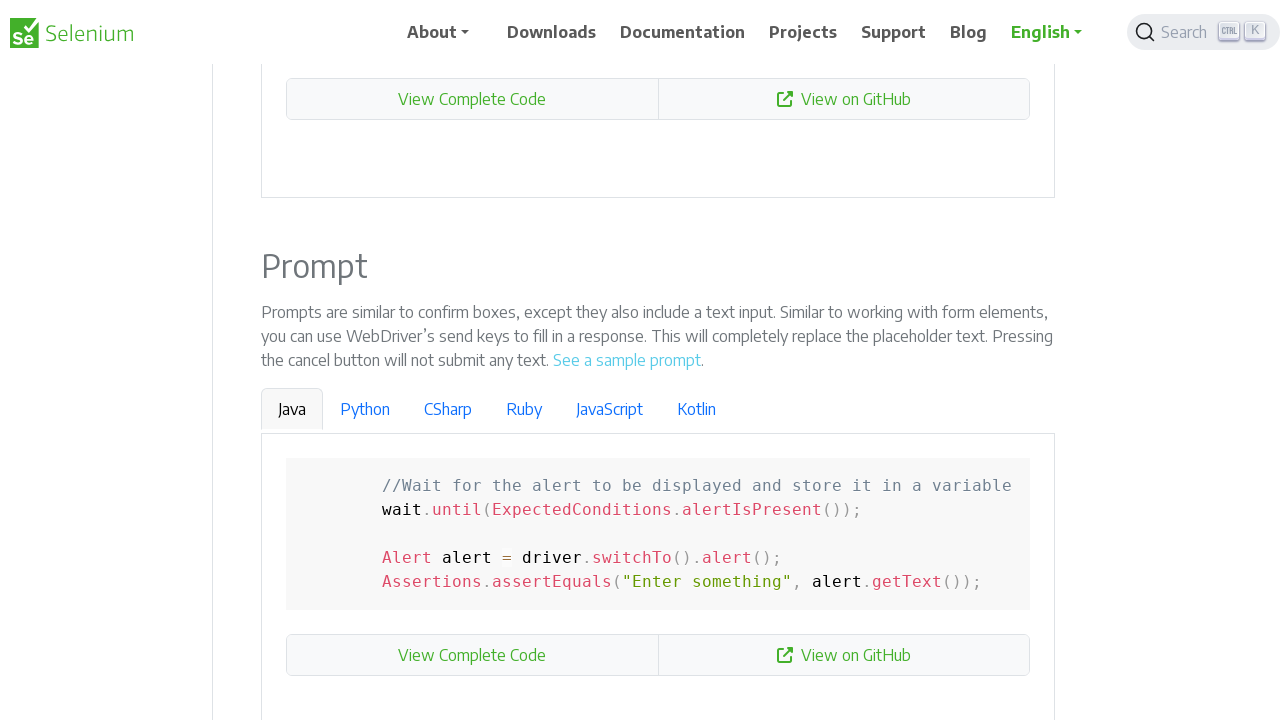